Tests completing all tasks using toggle-all on the Completed filter view.

Starting URL: https://todomvc4tasj.herokuapp.com/

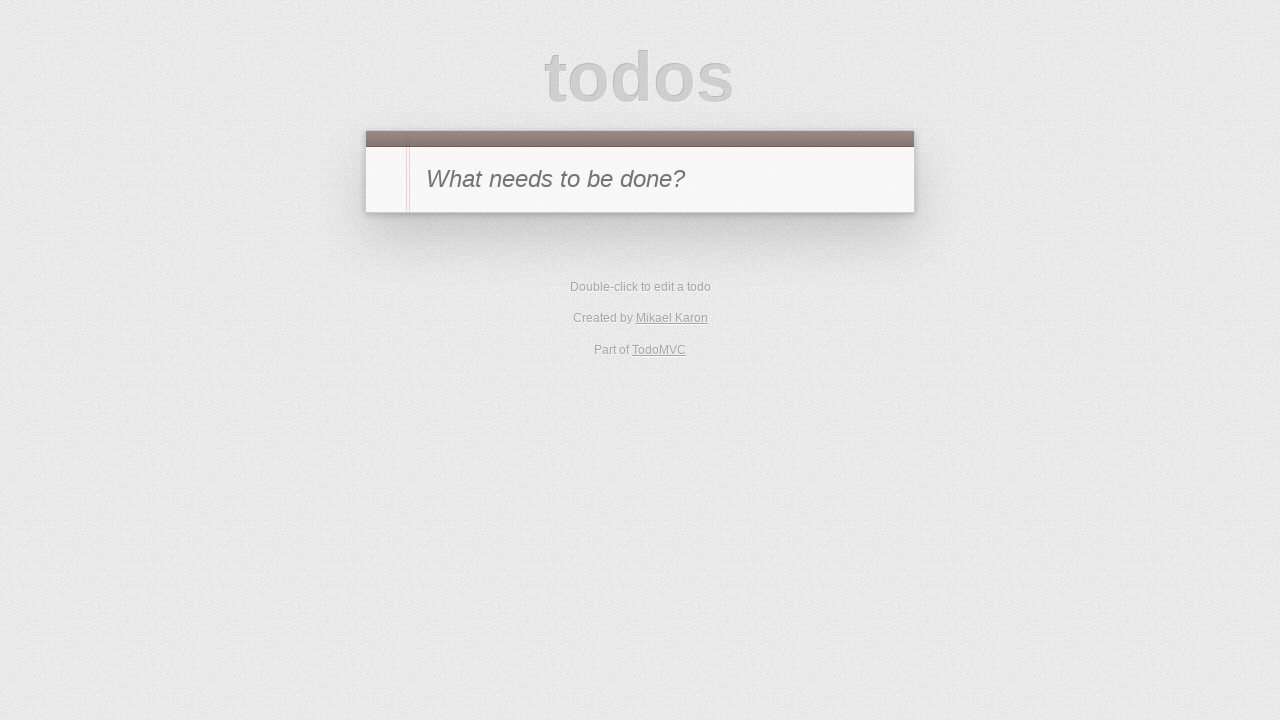

Set localStorage with two active tasks
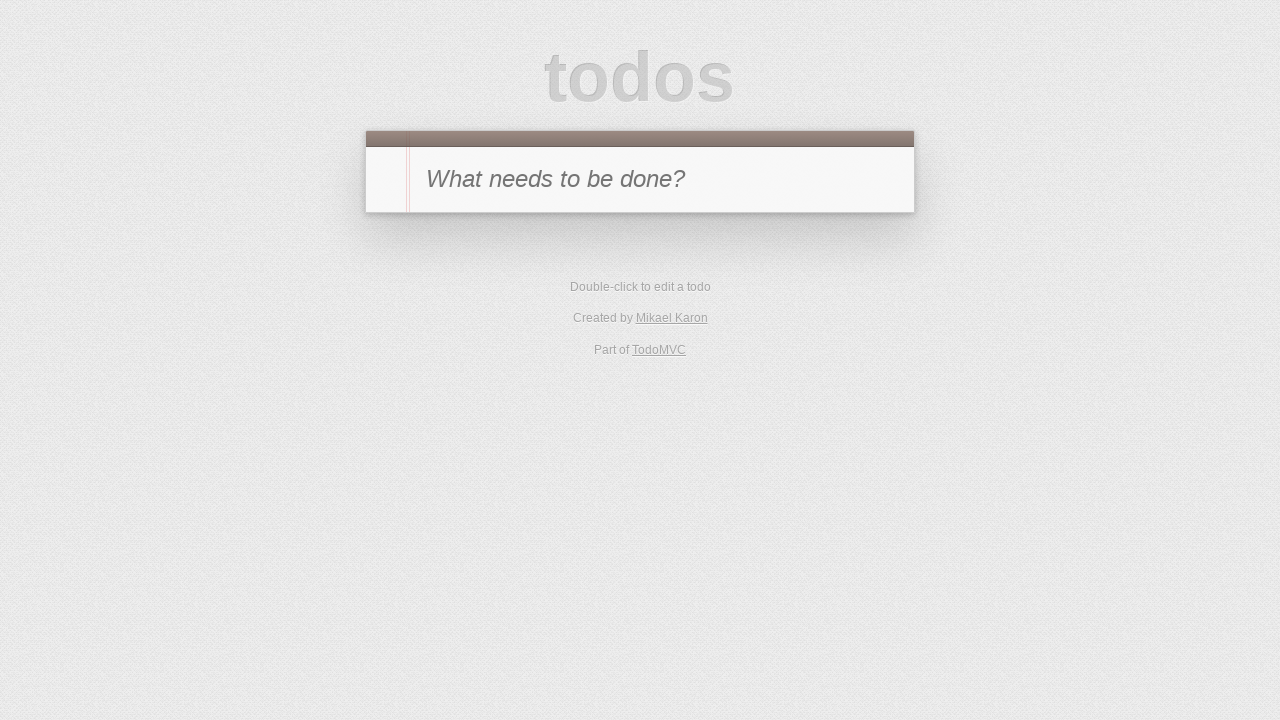

Reloaded page to load tasks from localStorage
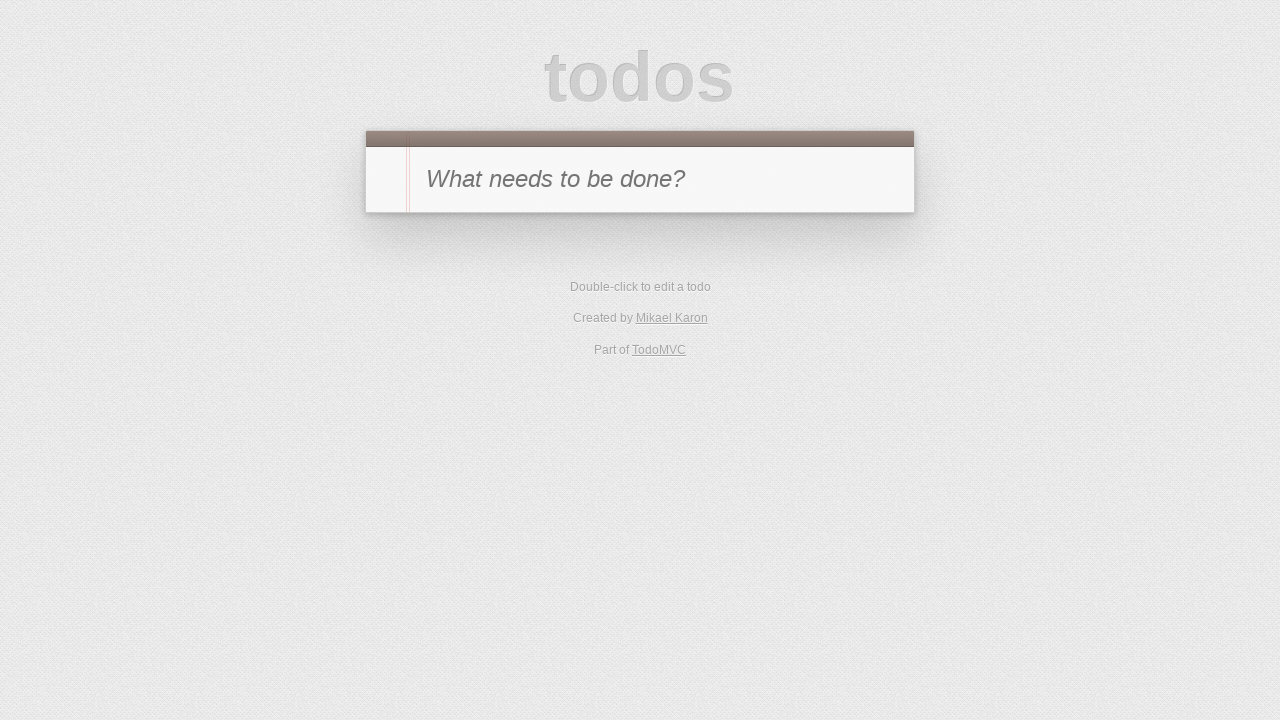

Clicked Completed filter at (676, 351) on text=Completed
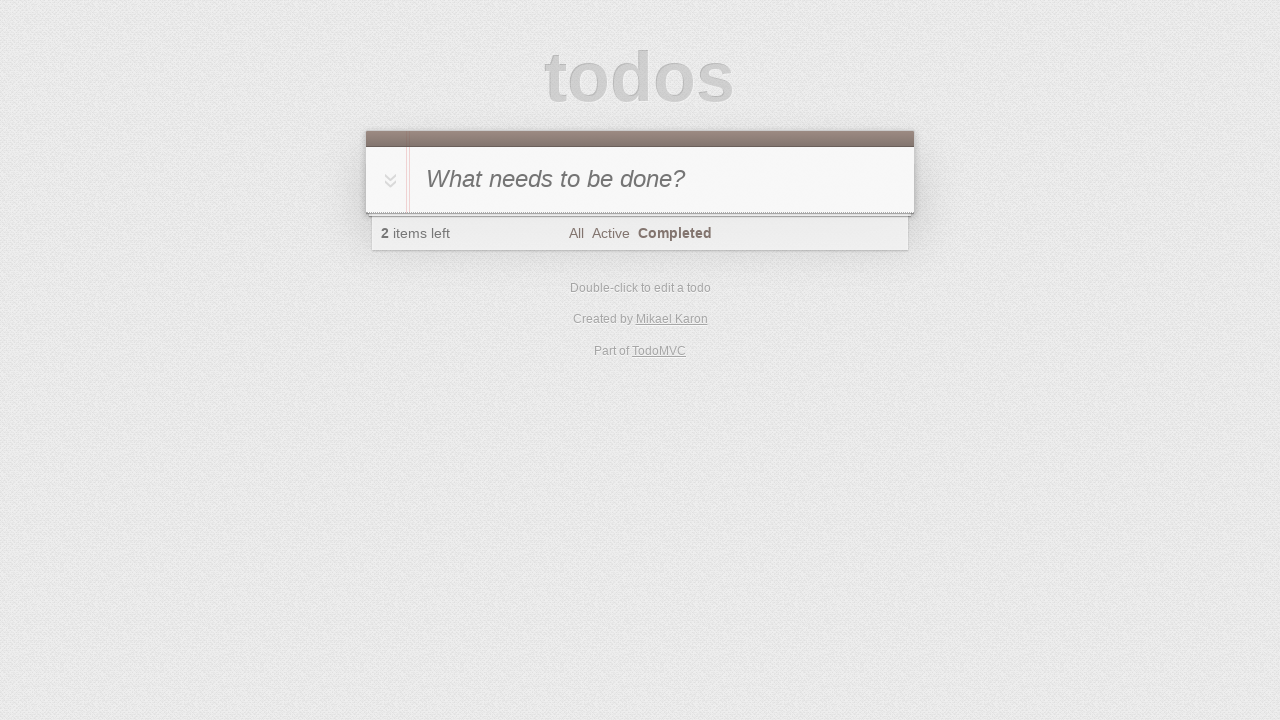

Clicked toggle-all to complete all tasks at (388, 180) on #toggle-all
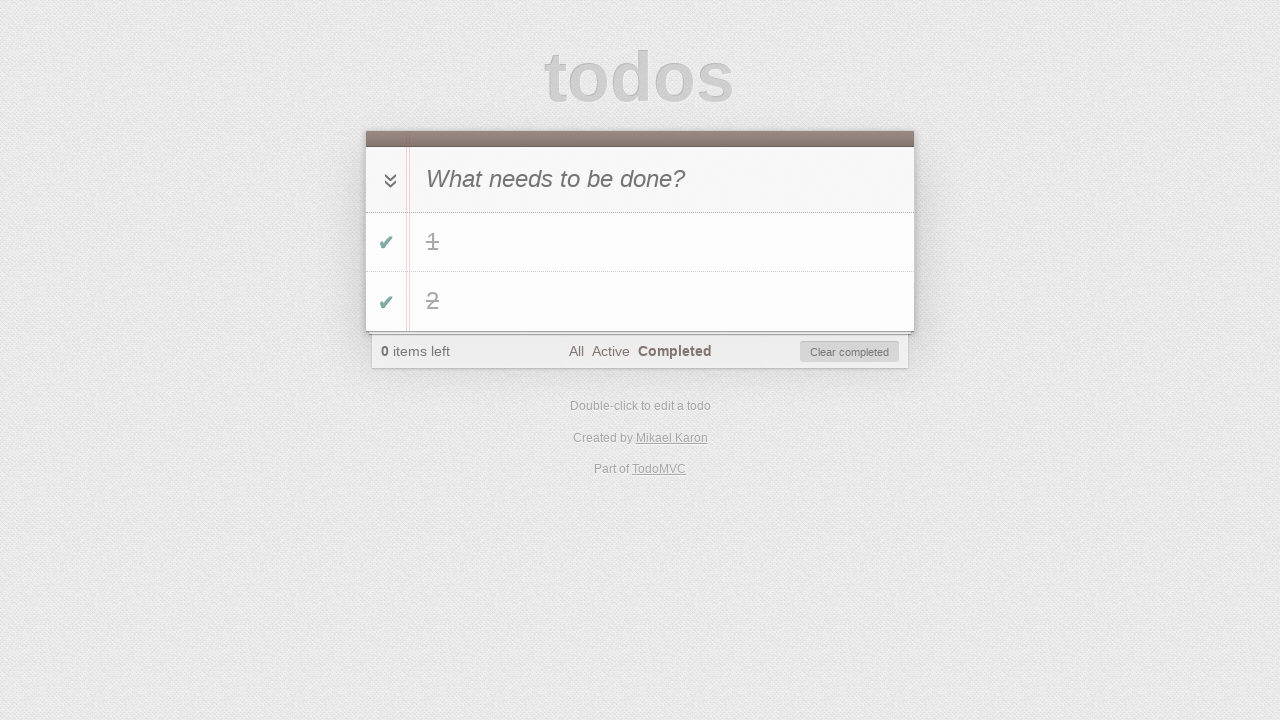

Task '1' is now visible in completed view
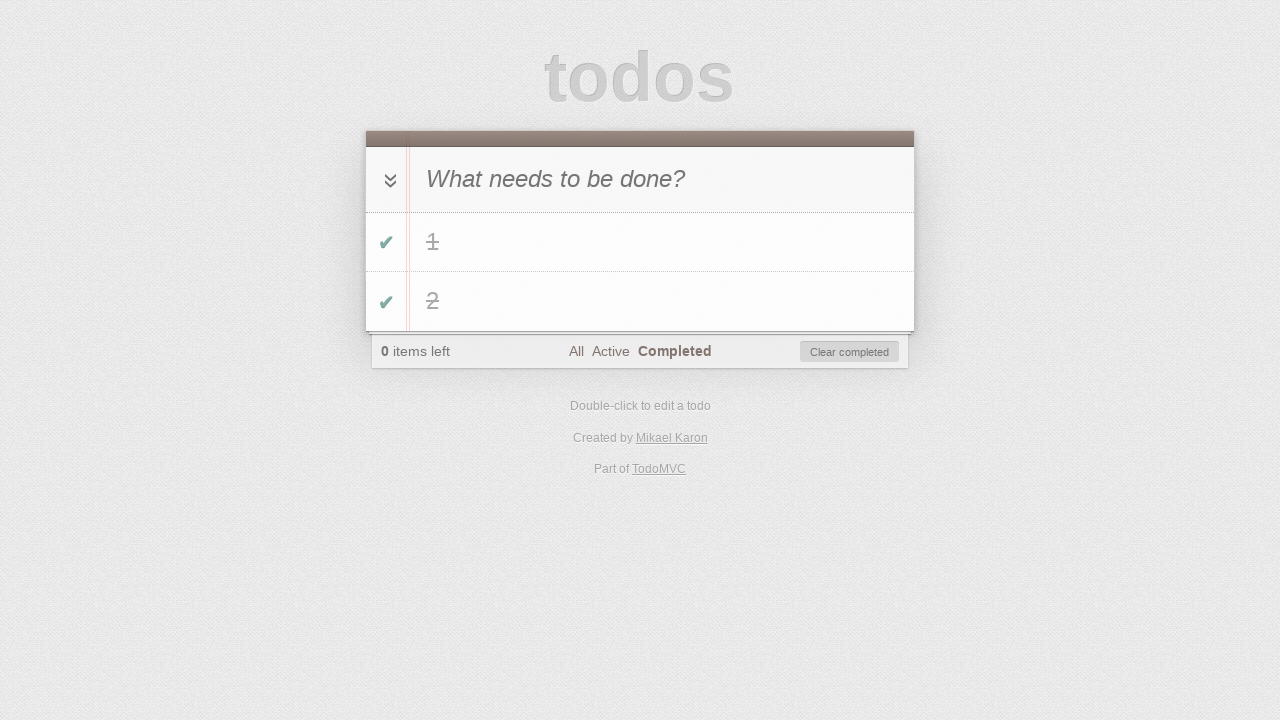

Task '2' is now visible in completed view
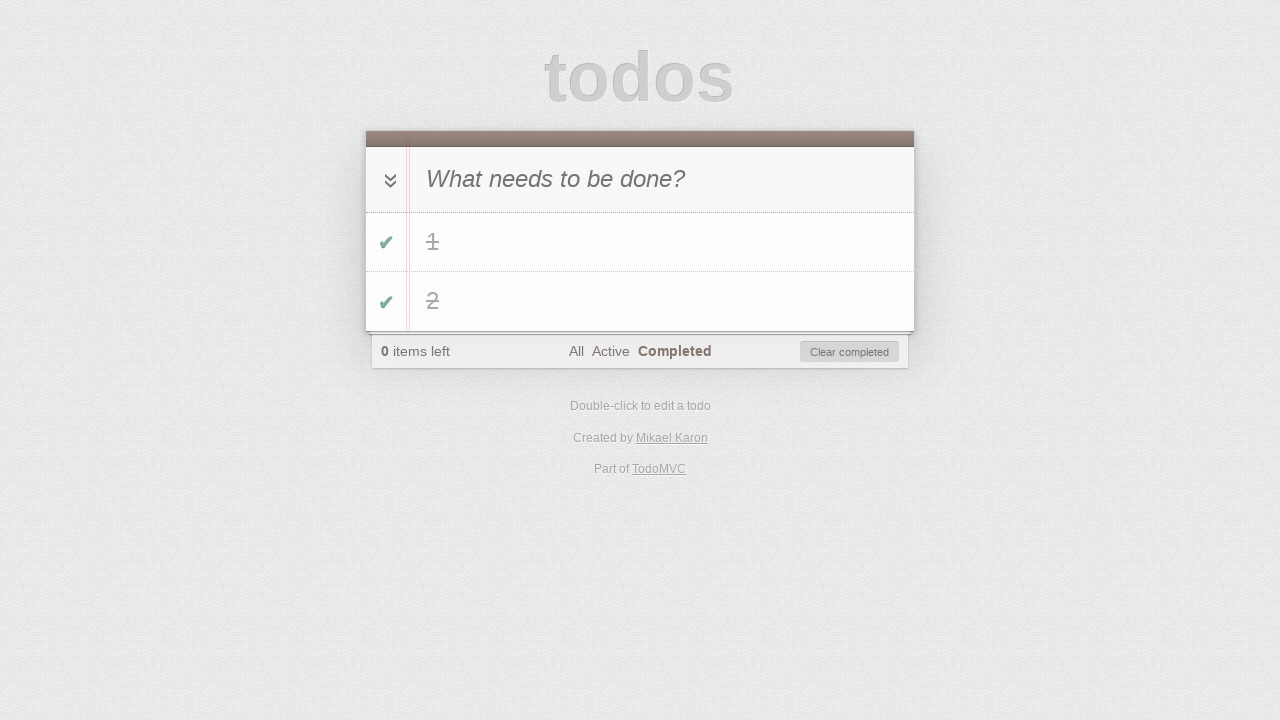

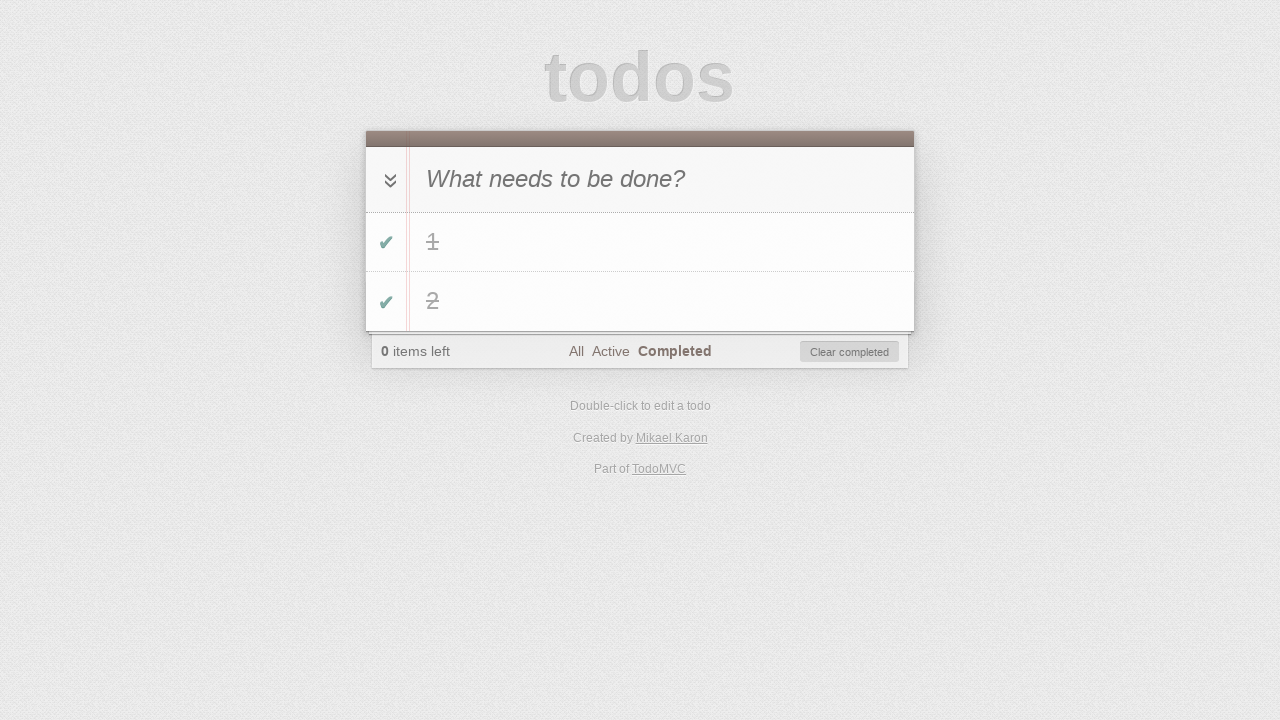